Tests zero value boundary by entering 0 in all bases and verifying all results show 0

Starting URL: https://www.001236.xyz/en/base

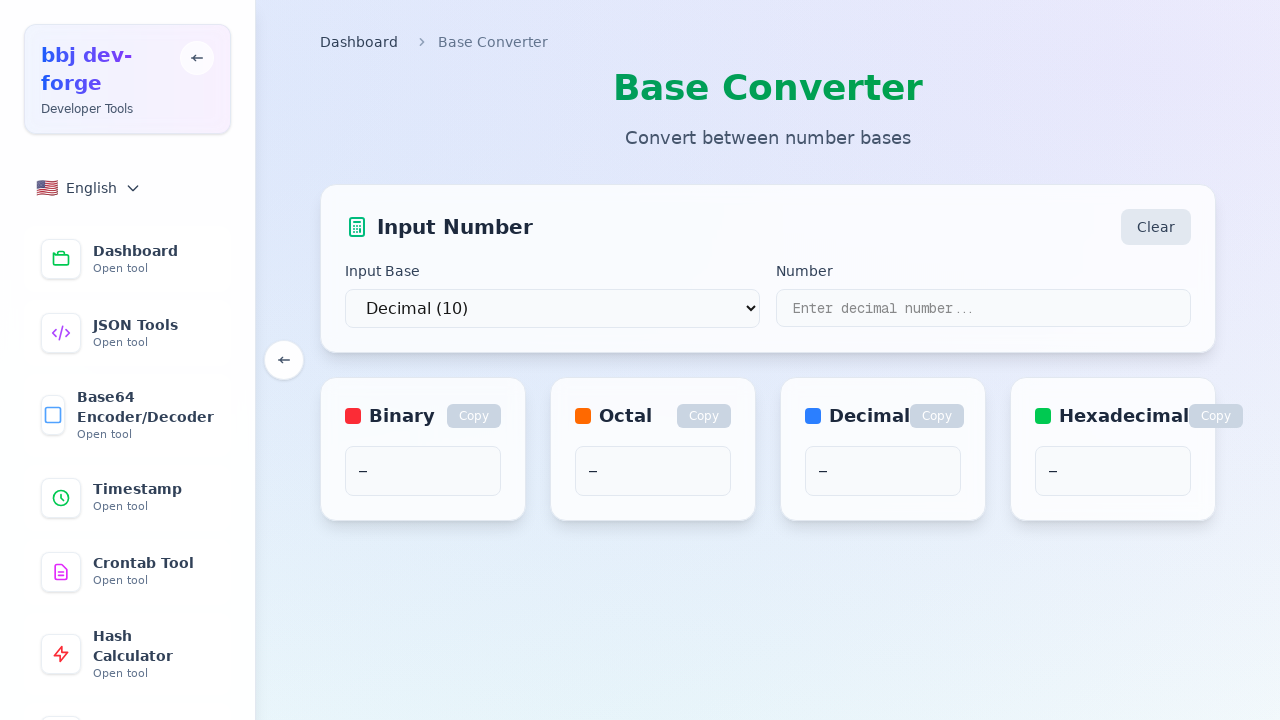

Navigated to base converter page
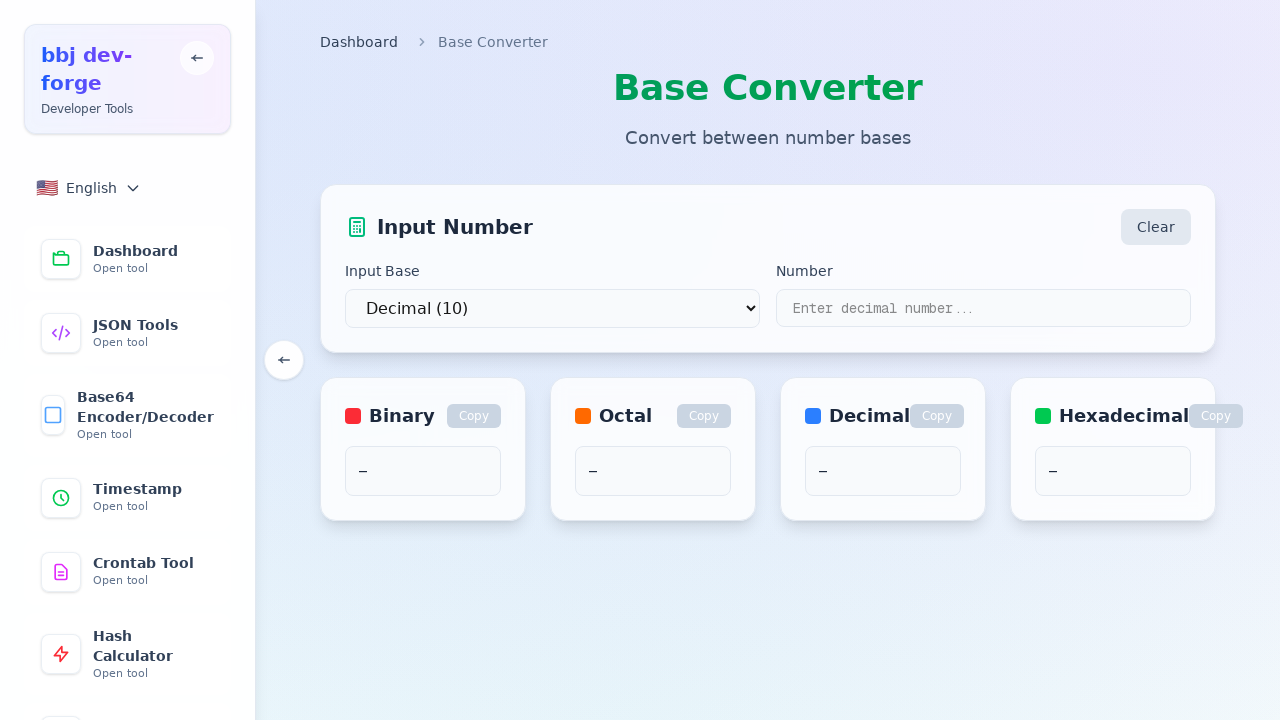

Selected base 2 on select
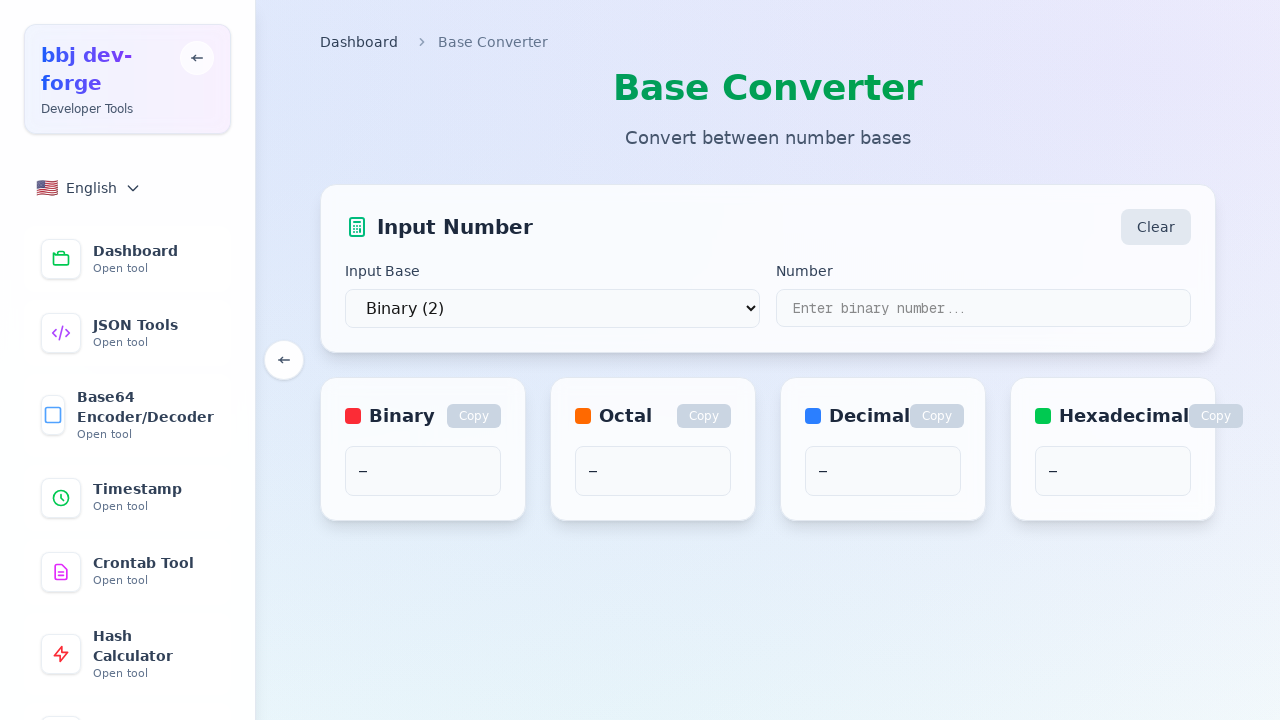

Entered value '0' in base 2 input field on input[type="text"]
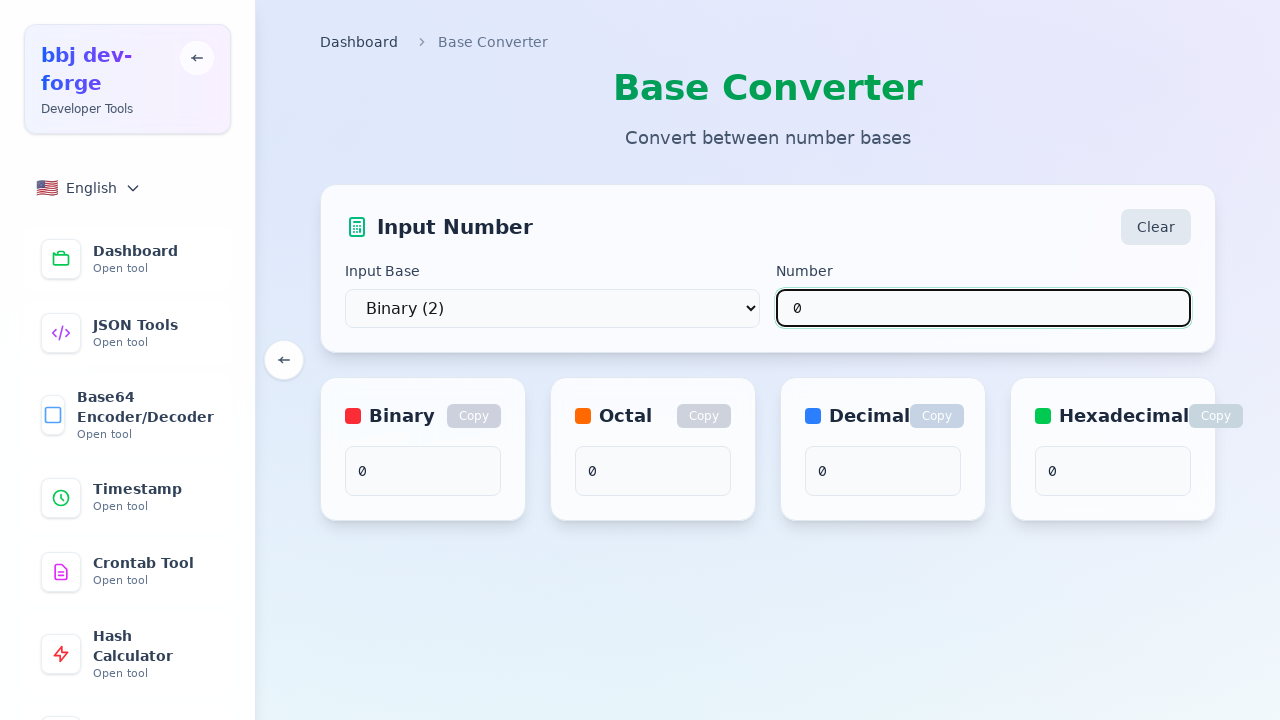

Waited for conversion to complete
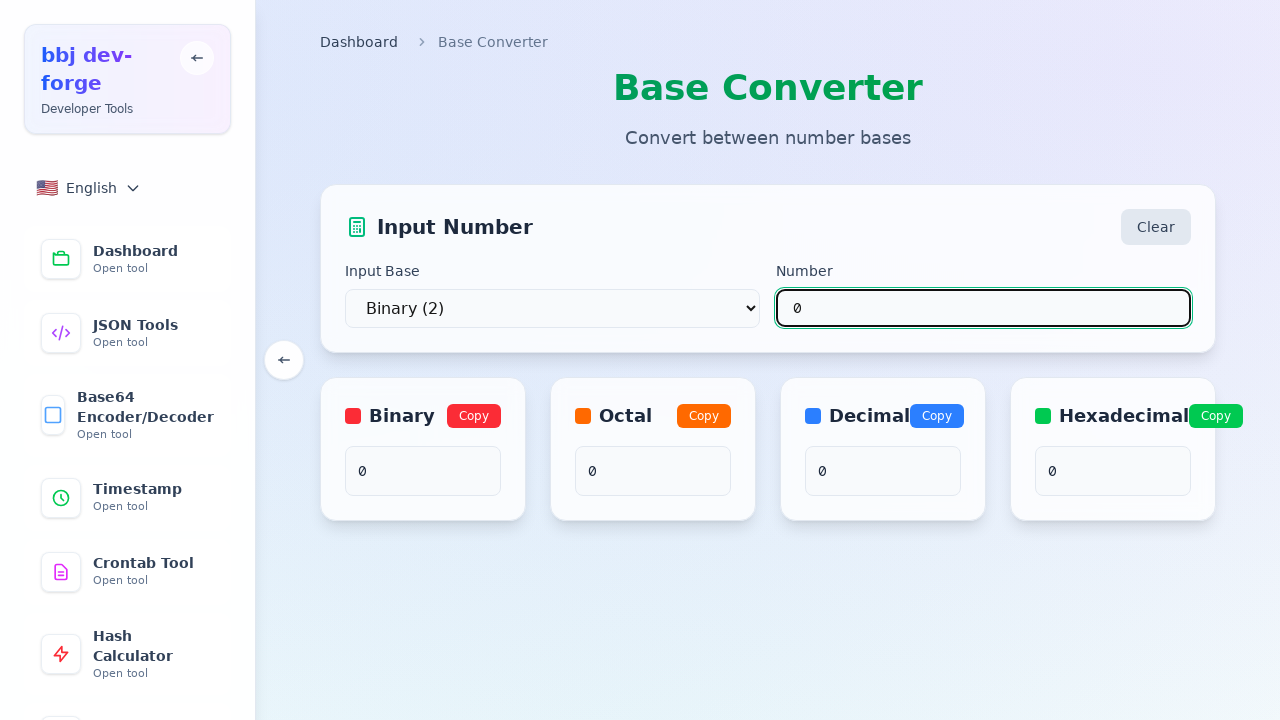

Verified base 2 result is 0 for input 0 in base 2
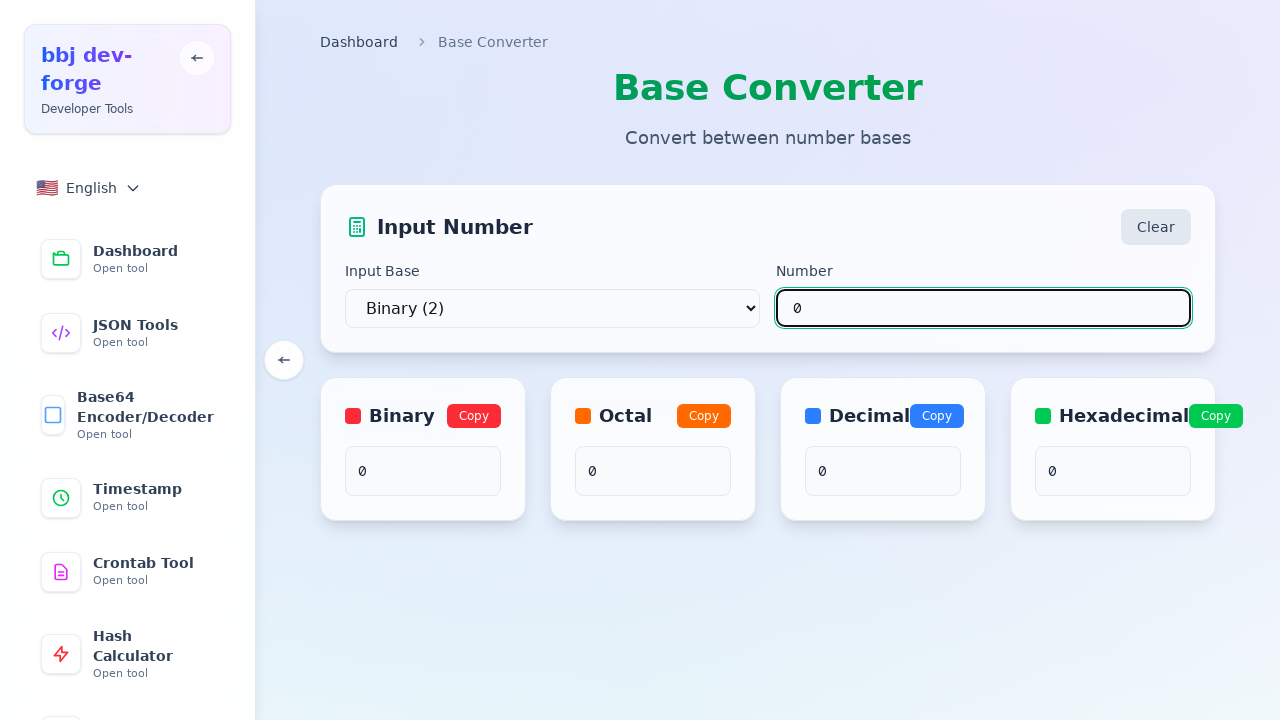

Verified base 8 result is 0 for input 0 in base 2
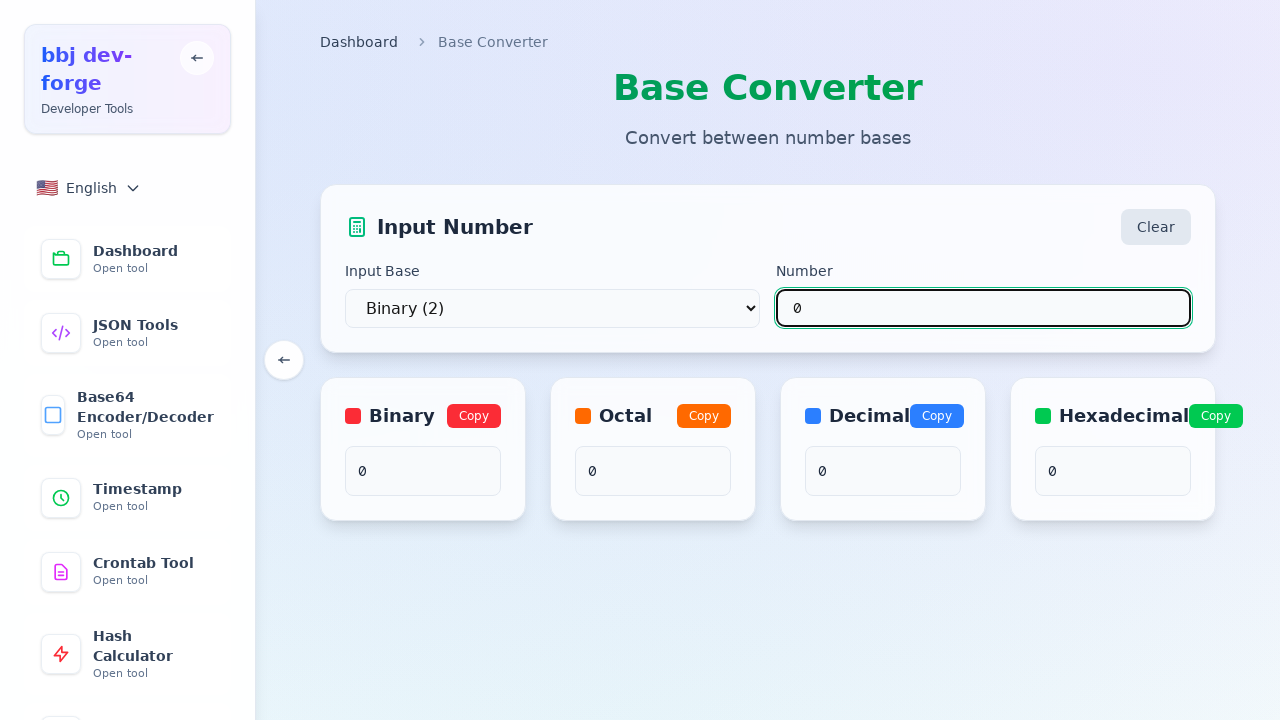

Verified base 10 result is 0 for input 0 in base 2
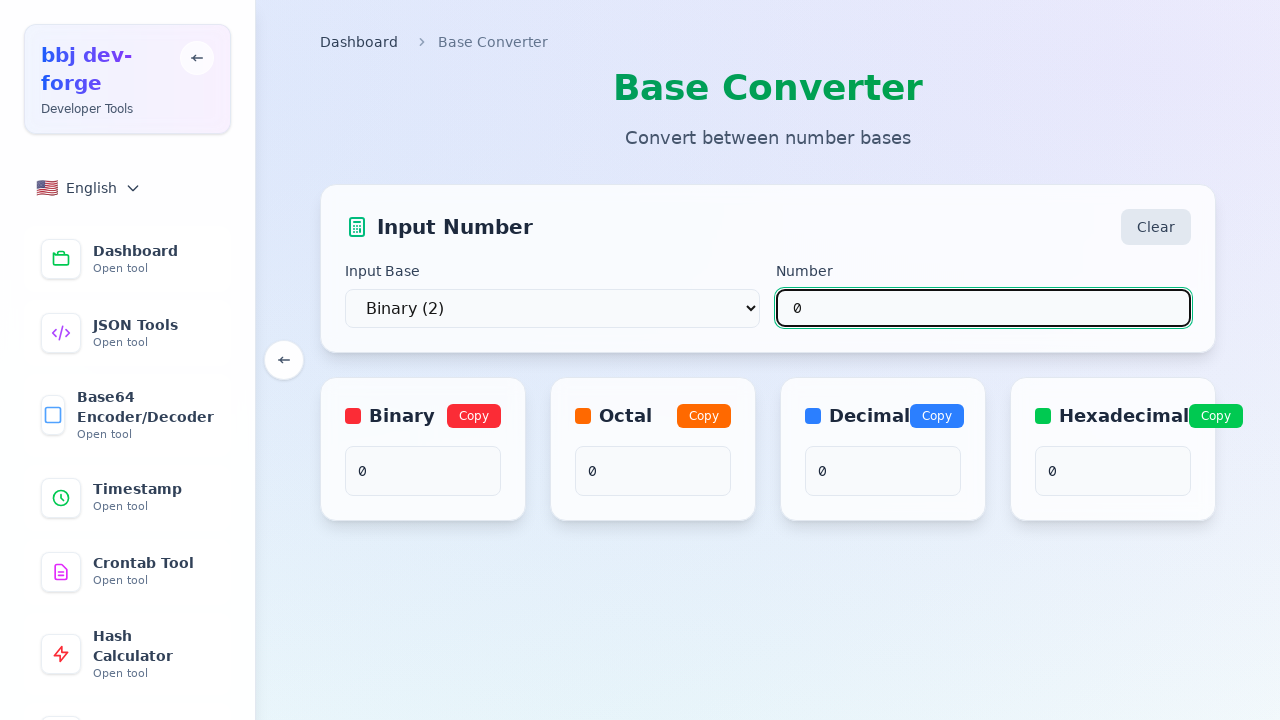

Verified base 16 result is 0 for input 0 in base 2
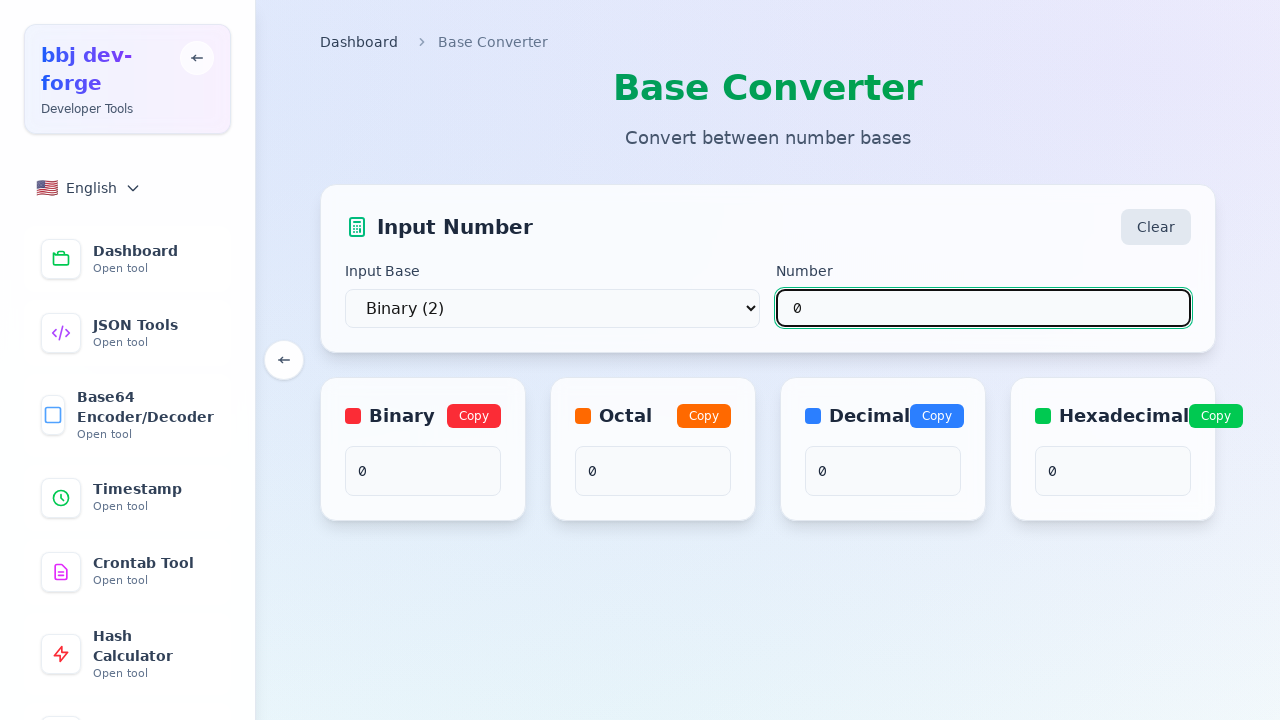

Selected base 8 on select
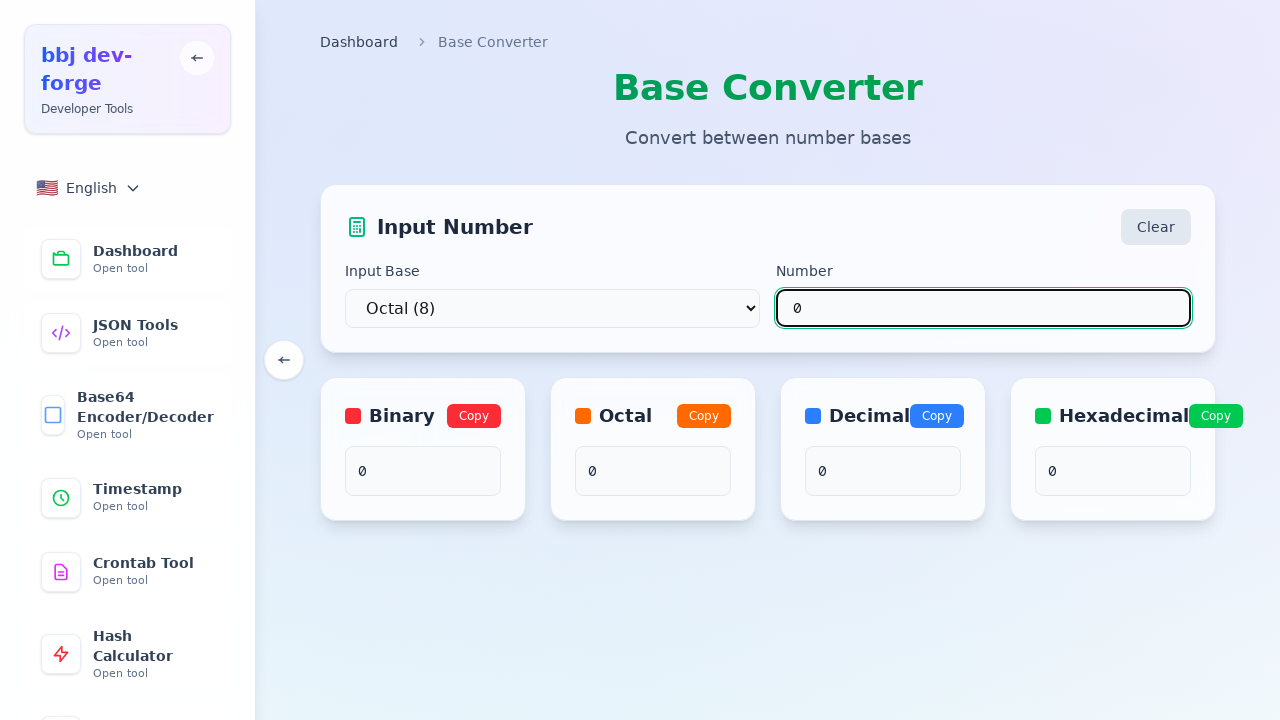

Entered value '0' in base 8 input field on input[type="text"]
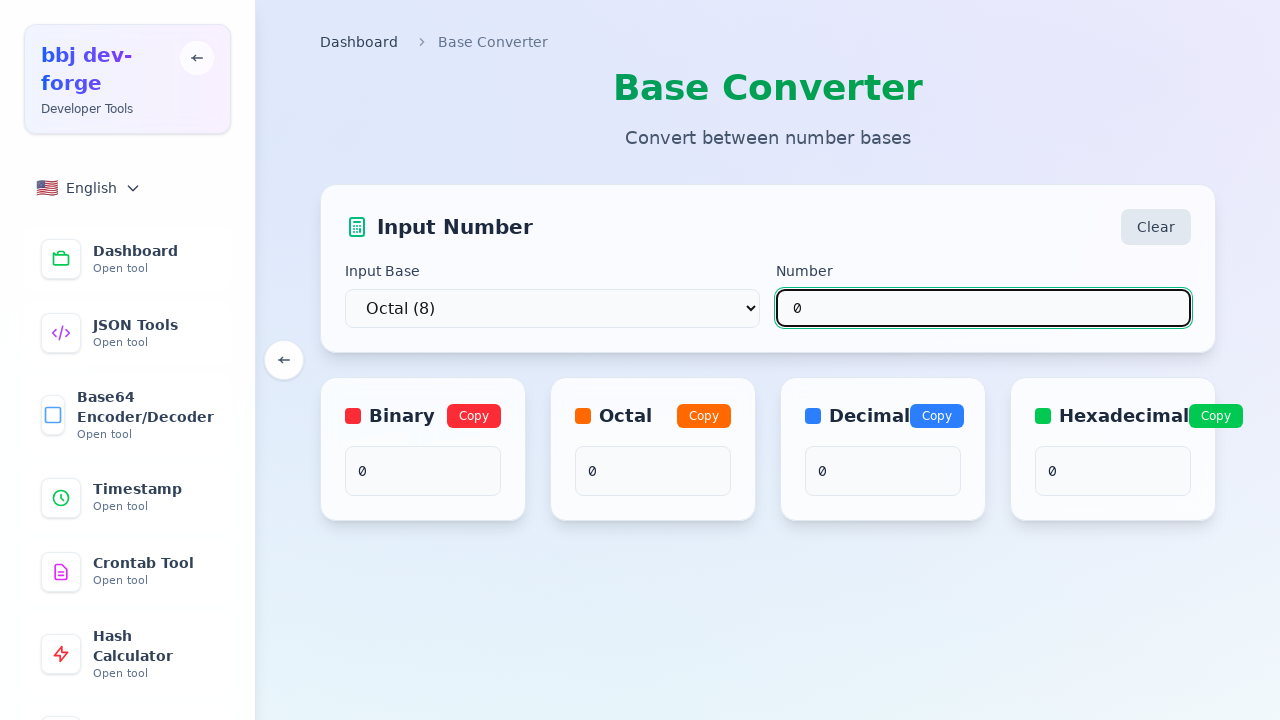

Waited for conversion to complete
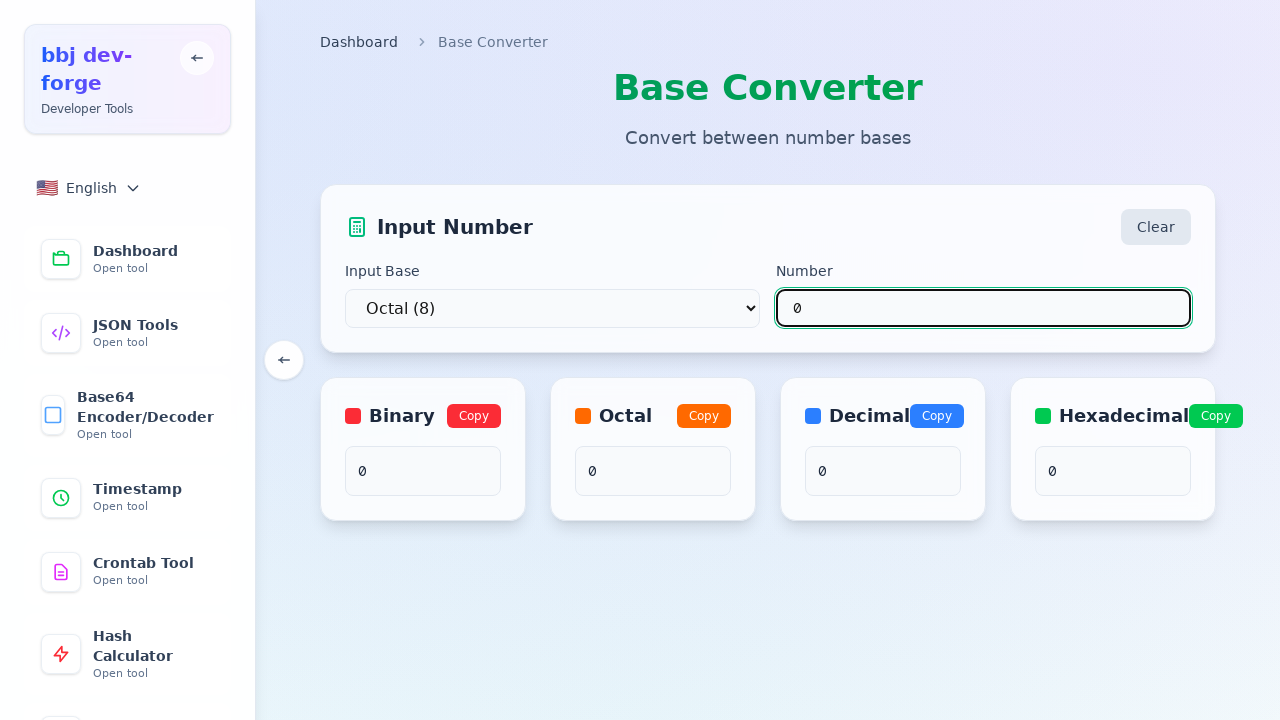

Verified base 2 result is 0 for input 0 in base 8
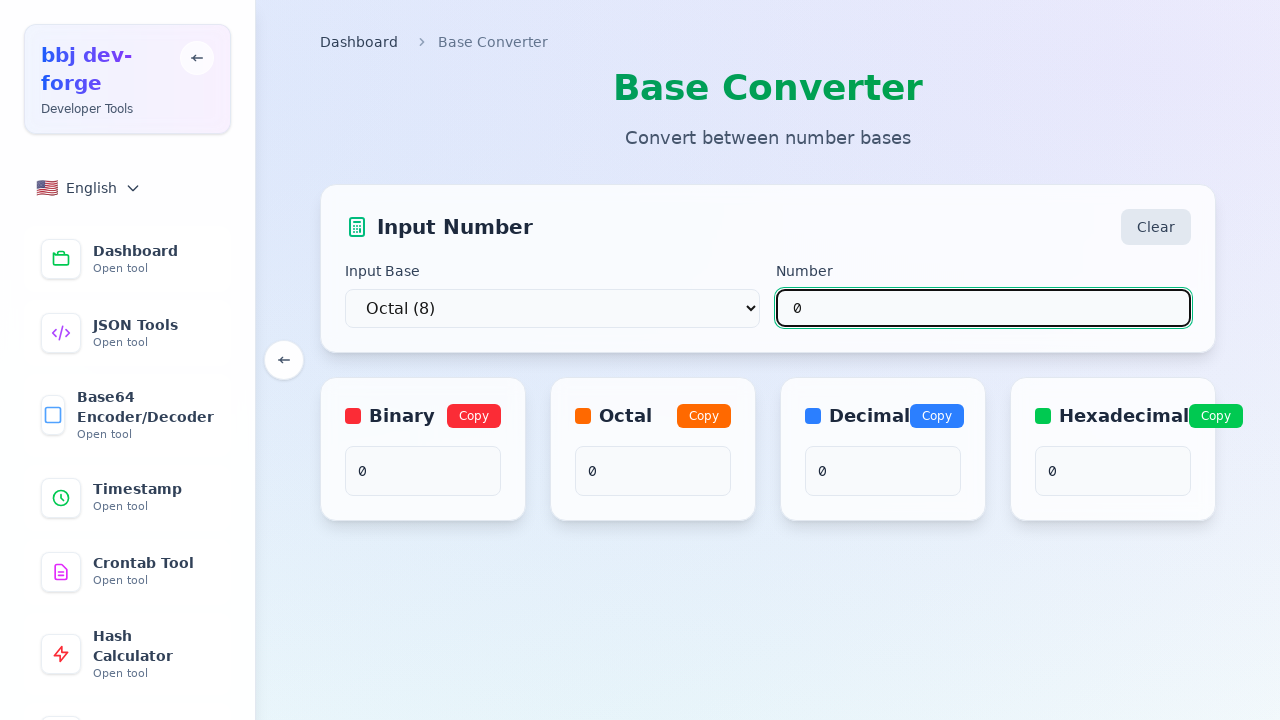

Verified base 8 result is 0 for input 0 in base 8
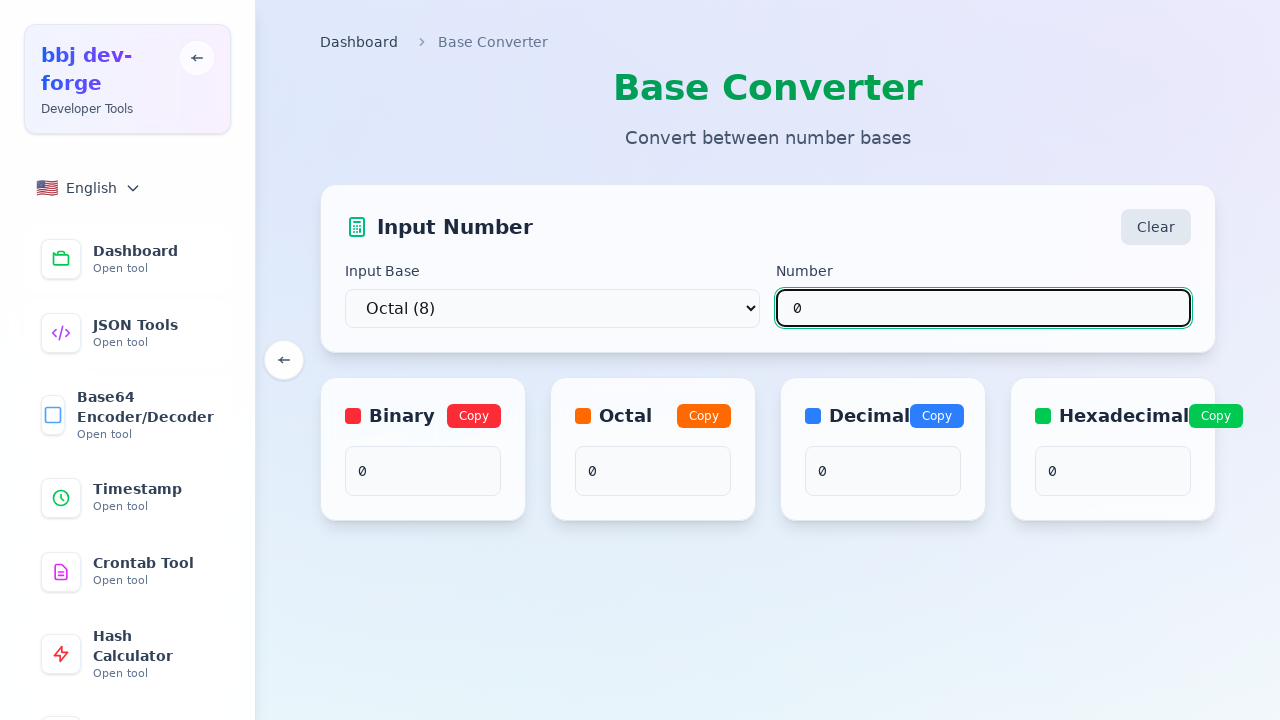

Verified base 10 result is 0 for input 0 in base 8
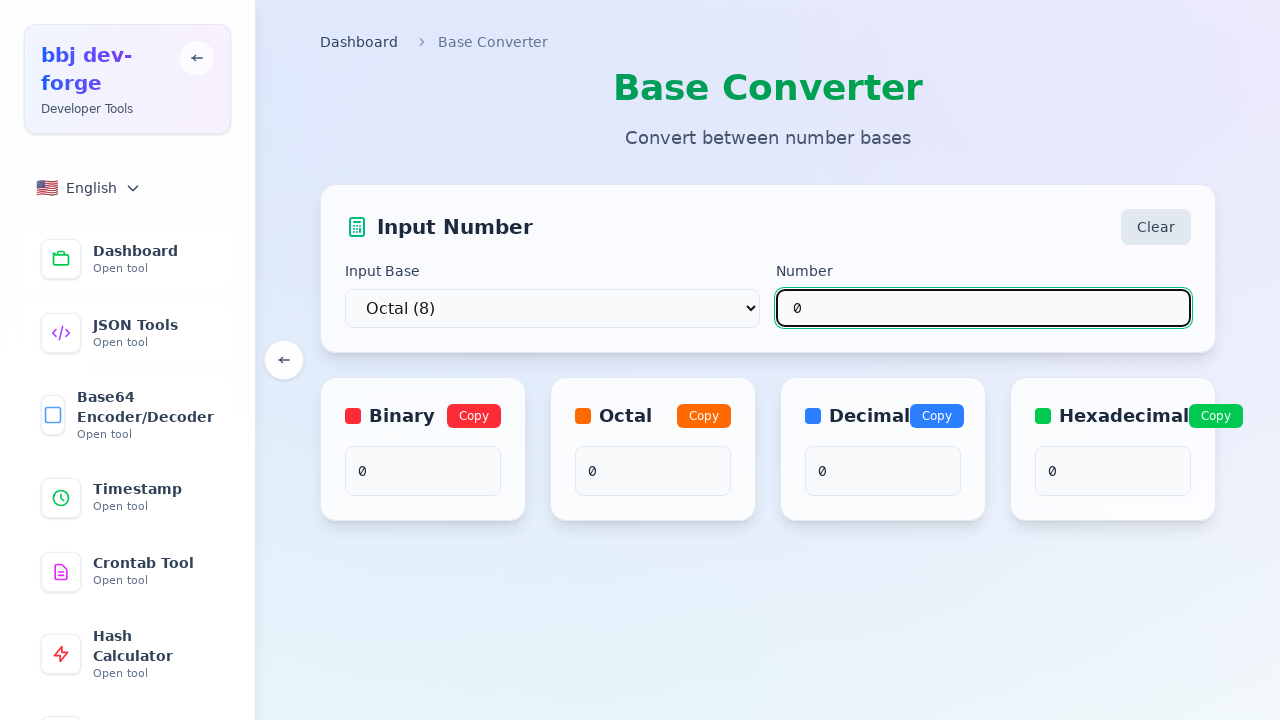

Verified base 16 result is 0 for input 0 in base 8
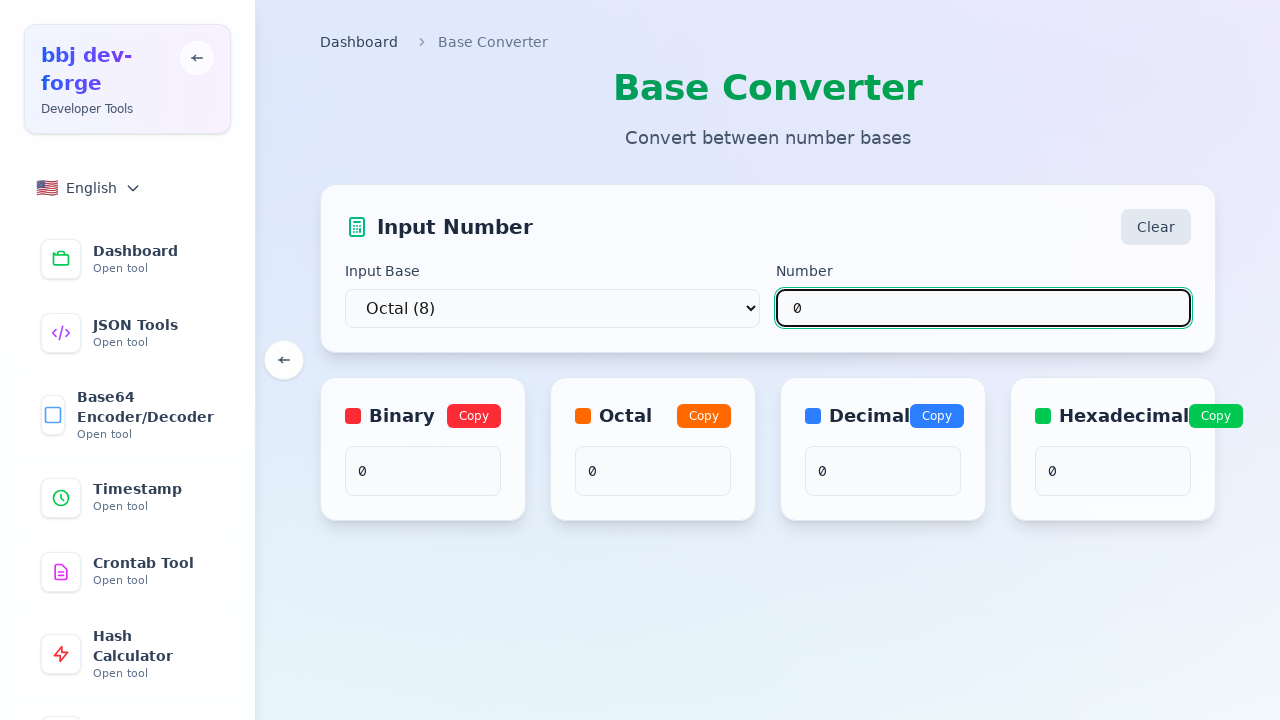

Selected base 10 on select
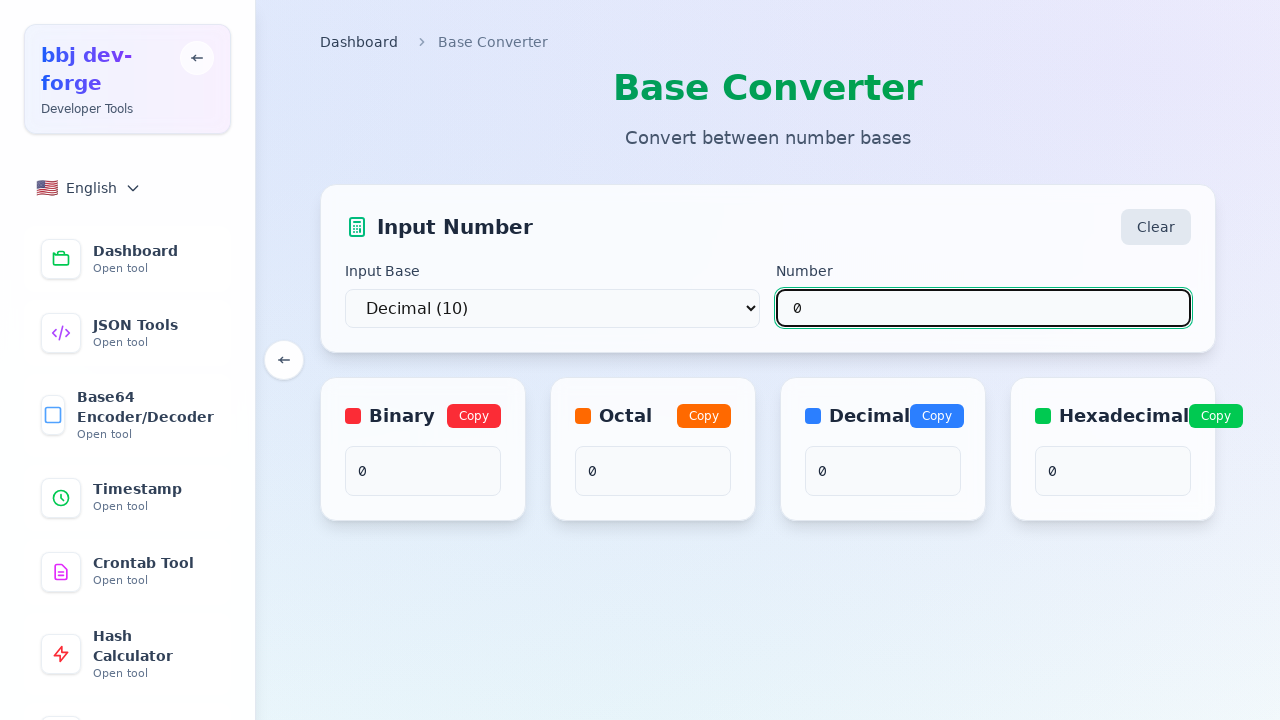

Entered value '0' in base 10 input field on input[type="text"]
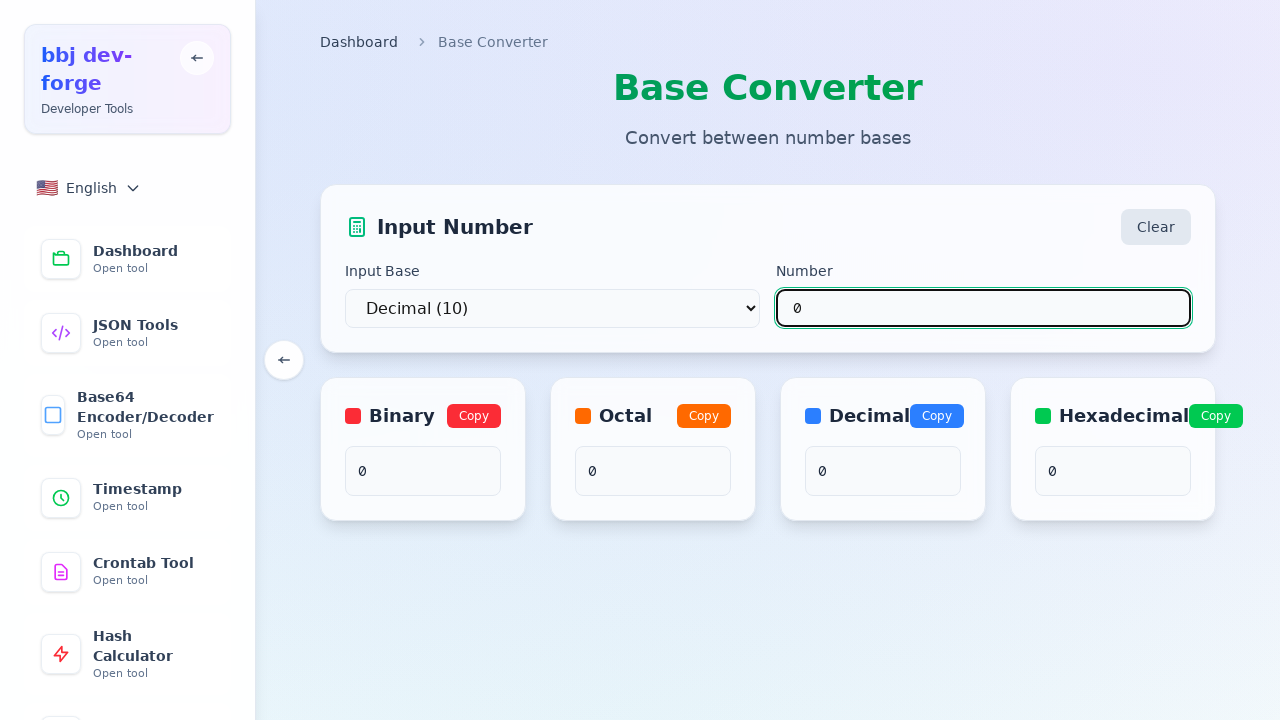

Waited for conversion to complete
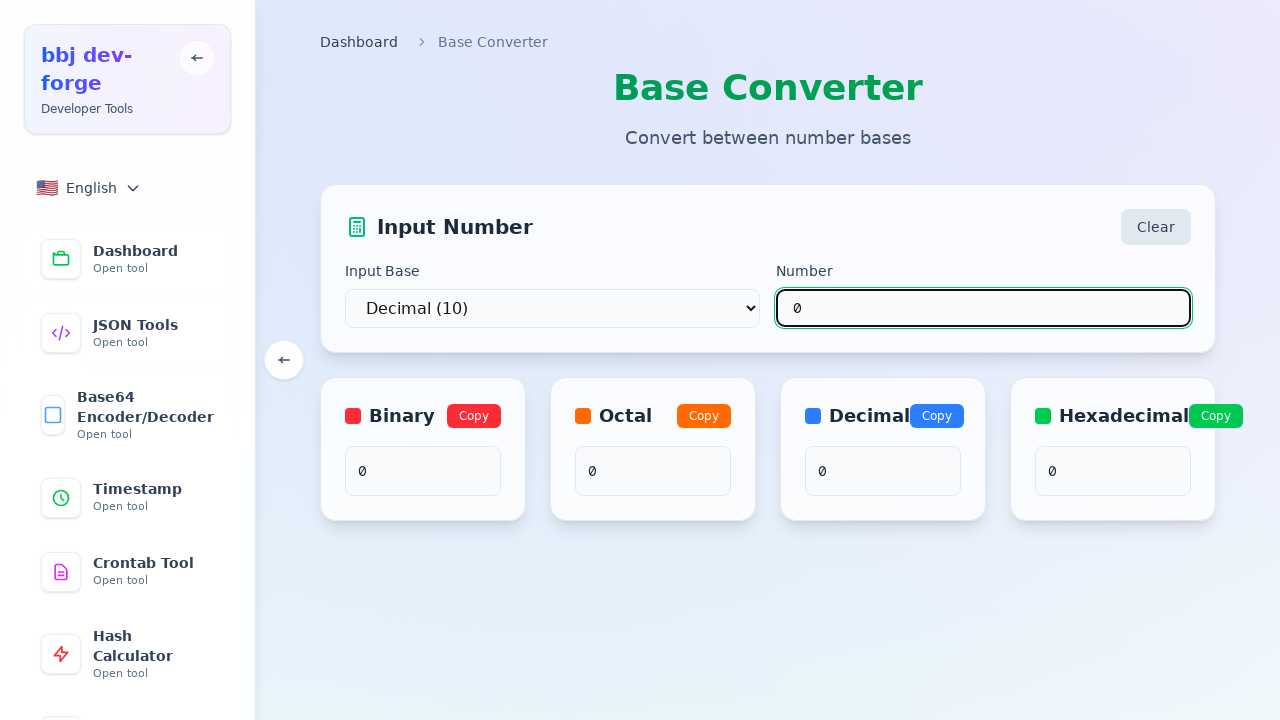

Verified base 2 result is 0 for input 0 in base 10
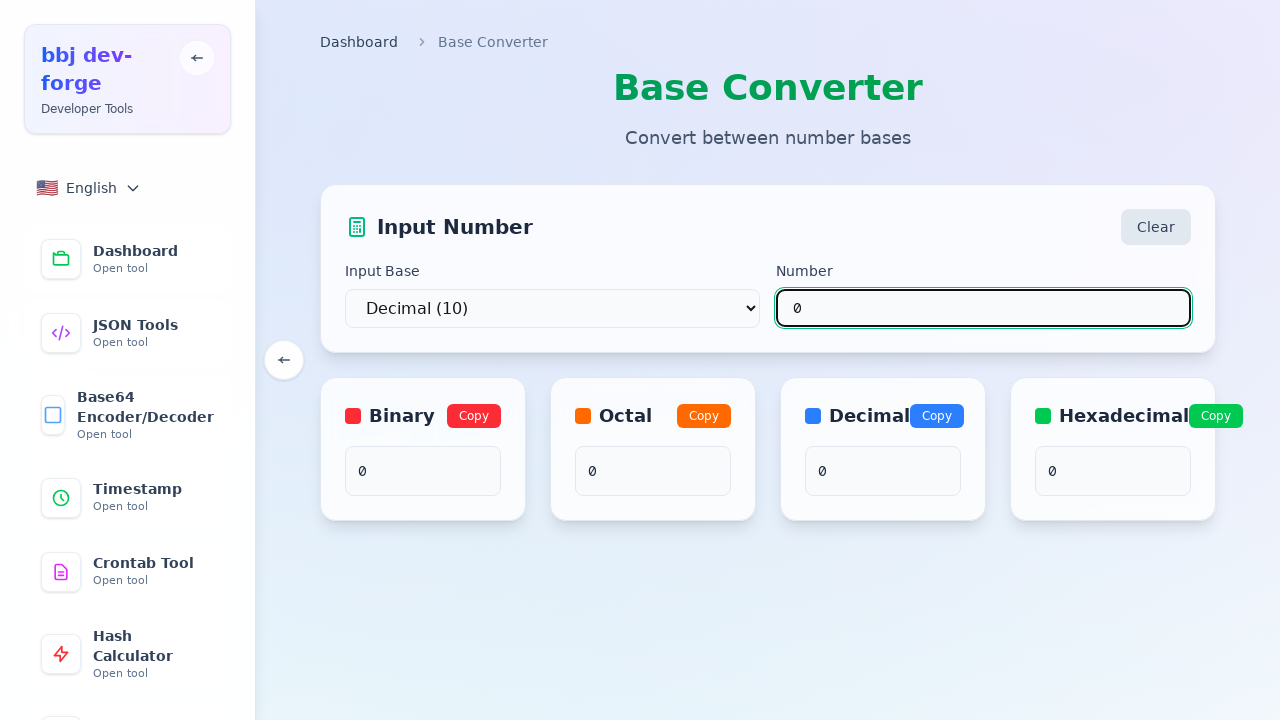

Verified base 8 result is 0 for input 0 in base 10
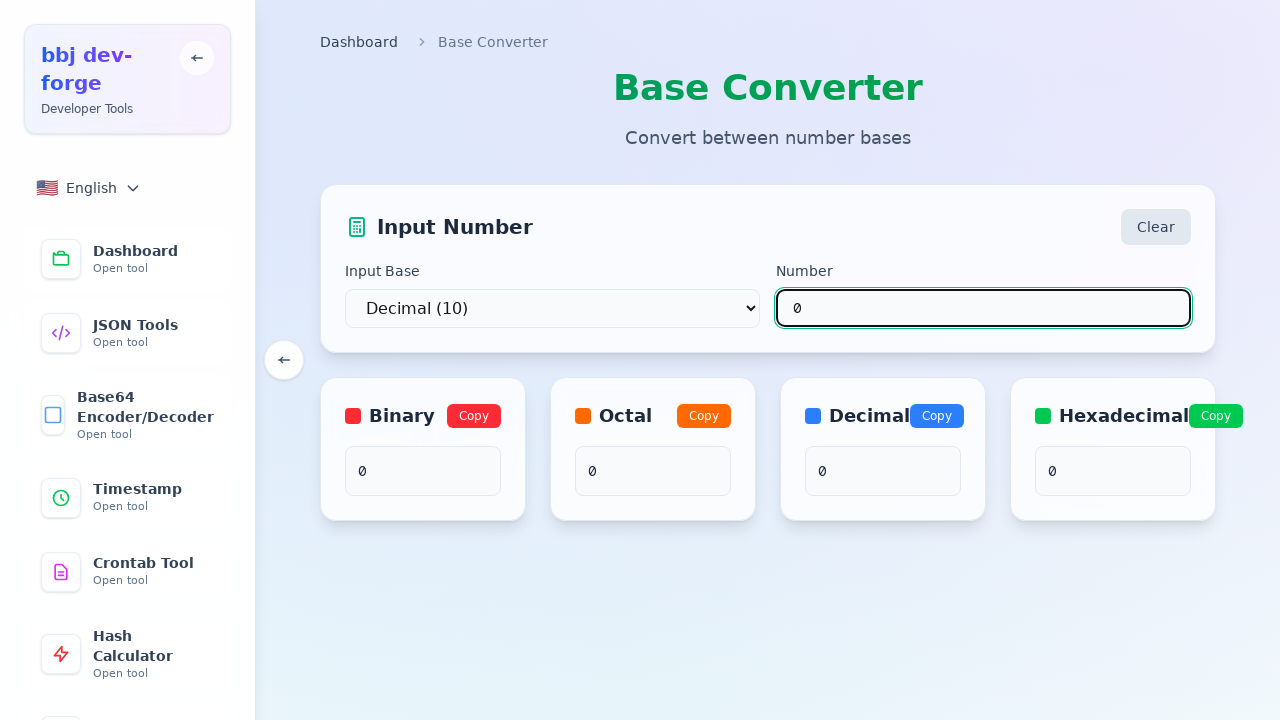

Verified base 10 result is 0 for input 0 in base 10
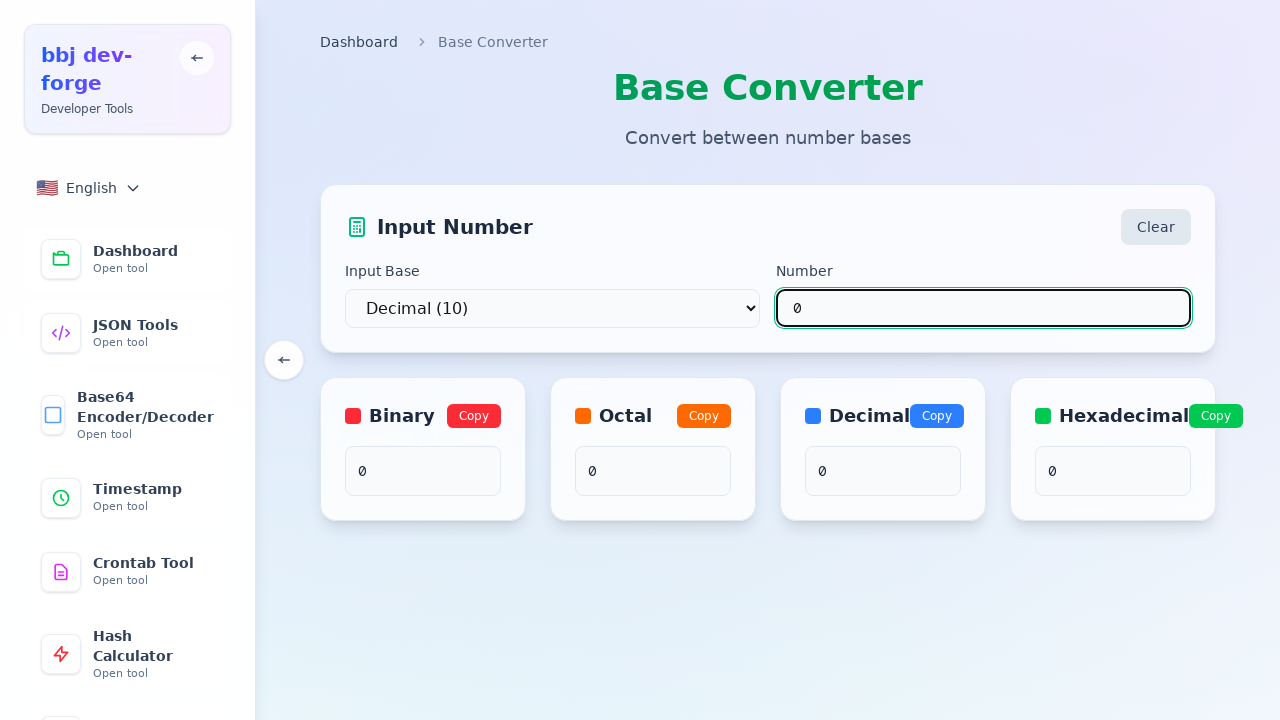

Verified base 16 result is 0 for input 0 in base 10
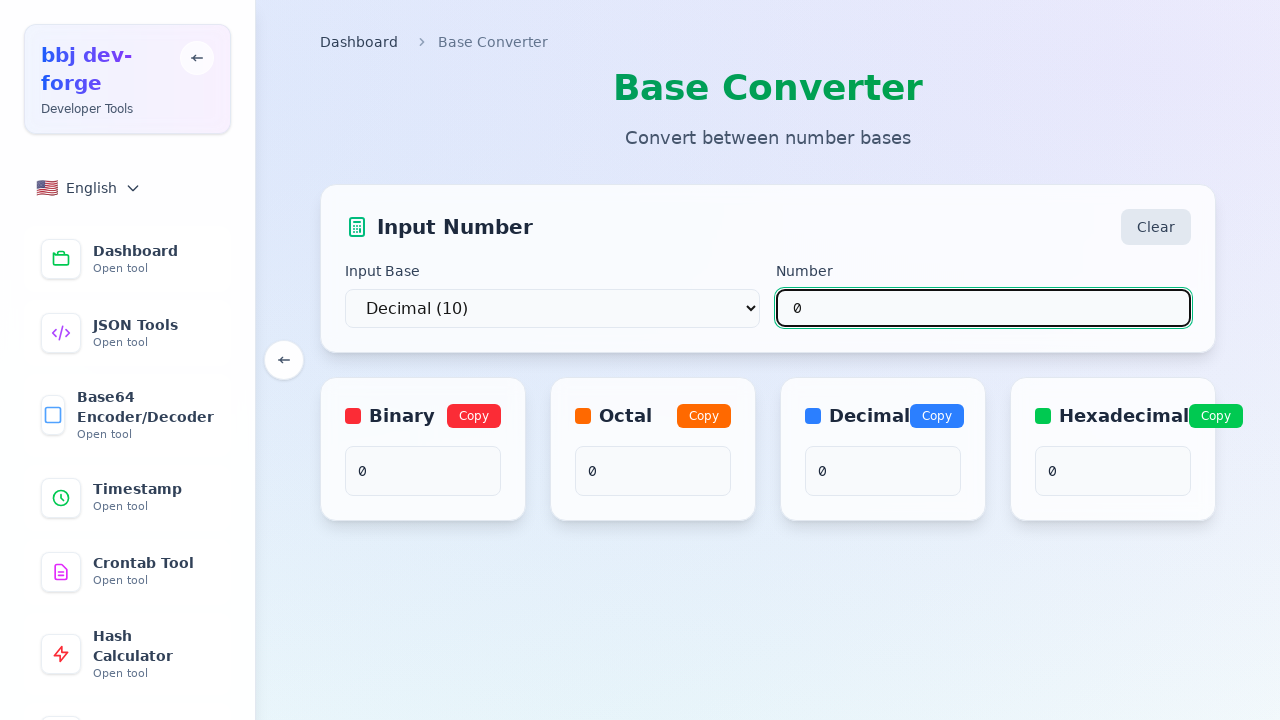

Selected base 16 on select
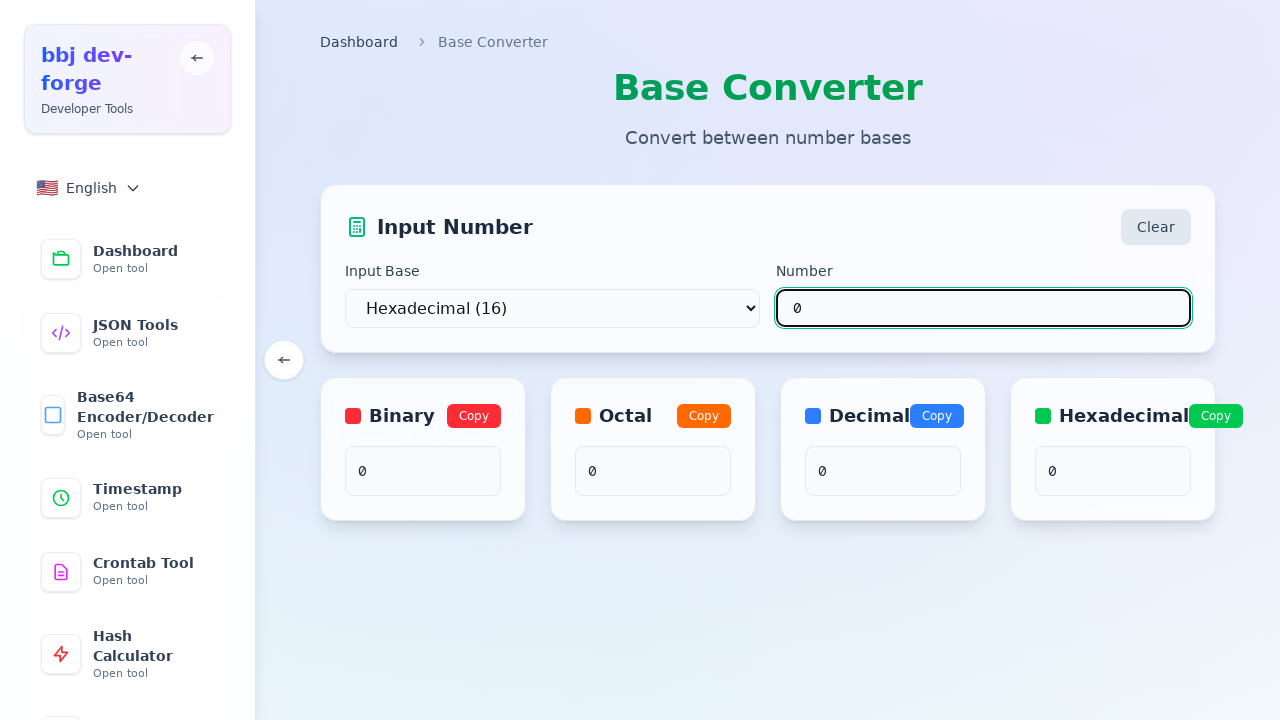

Entered value '0' in base 16 input field on input[type="text"]
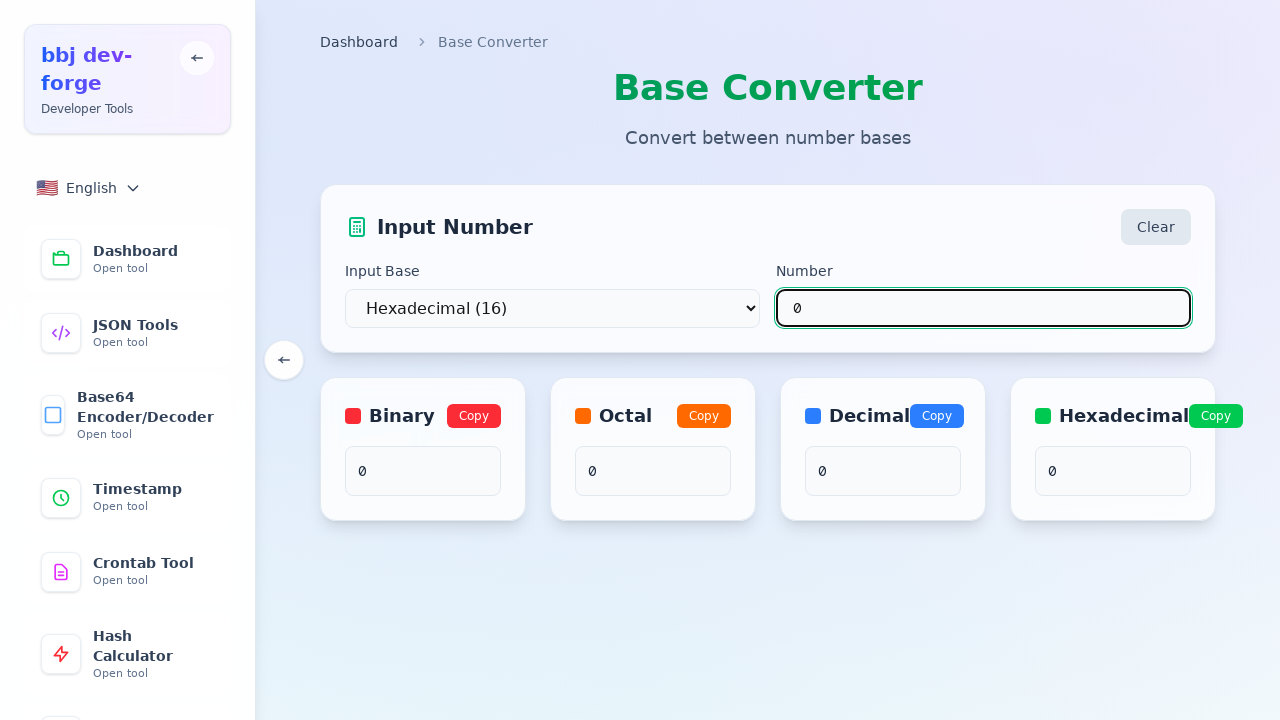

Waited for conversion to complete
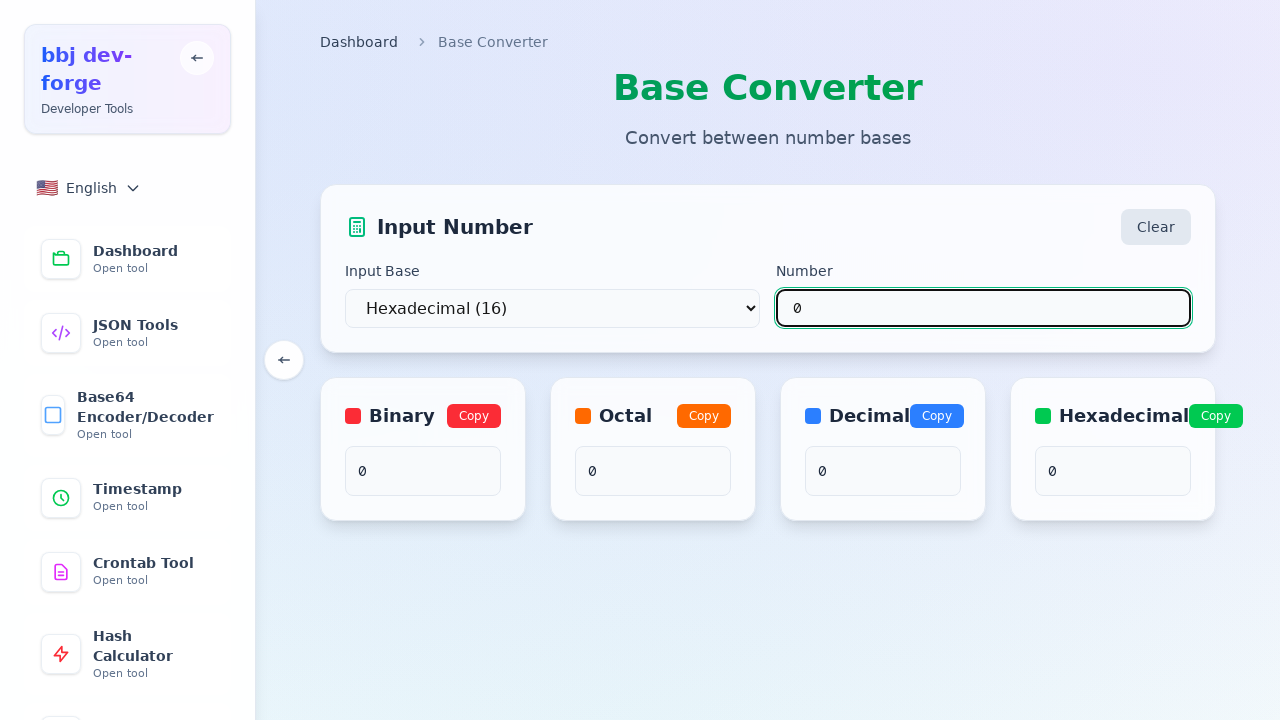

Verified base 2 result is 0 for input 0 in base 16
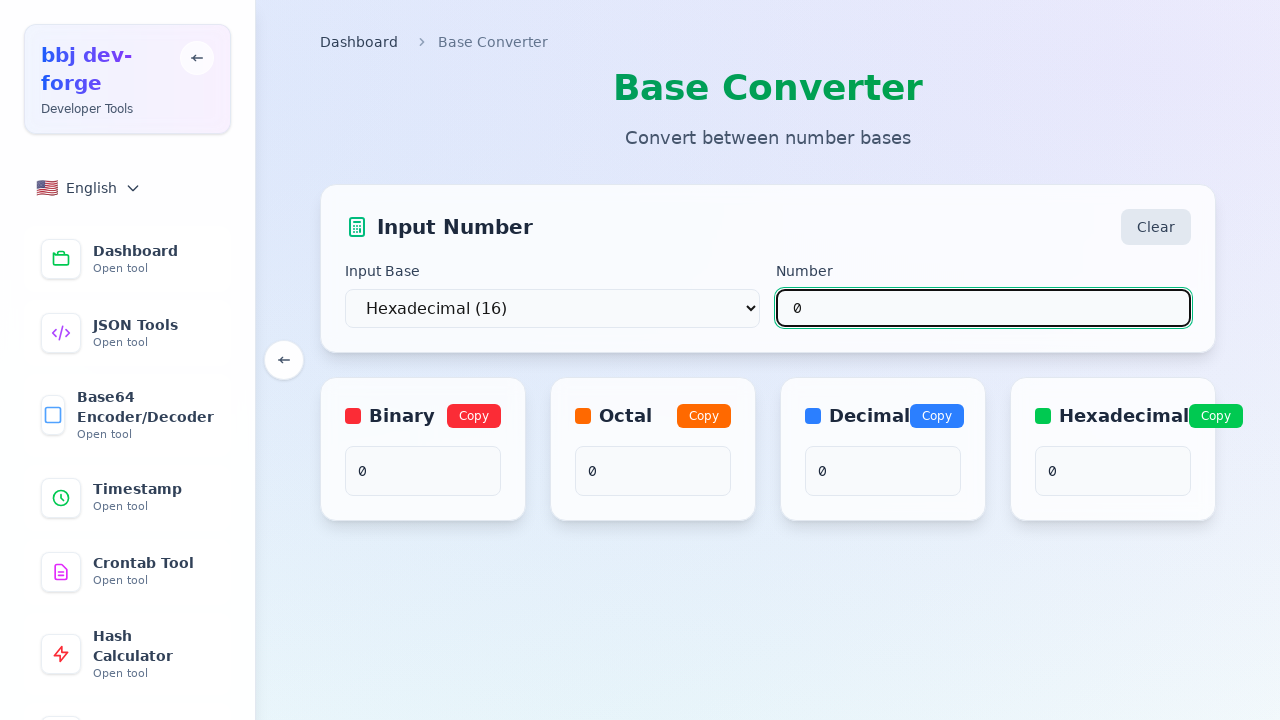

Verified base 8 result is 0 for input 0 in base 16
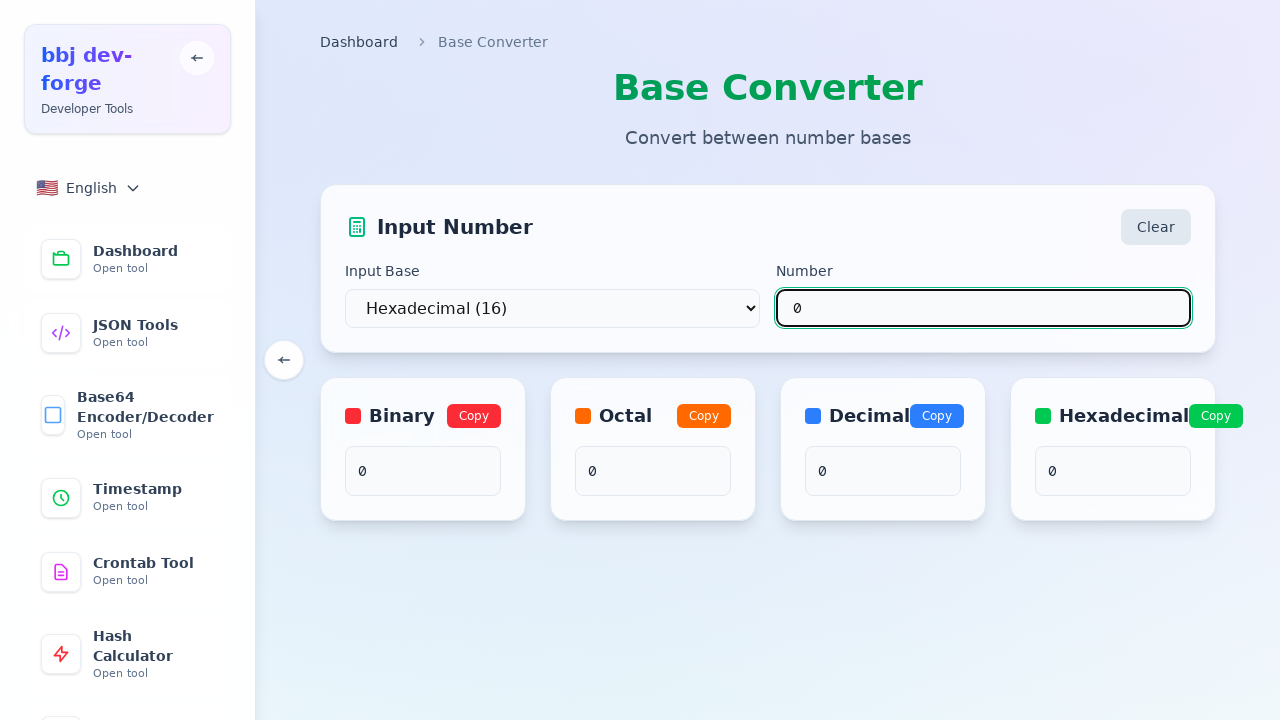

Verified base 10 result is 0 for input 0 in base 16
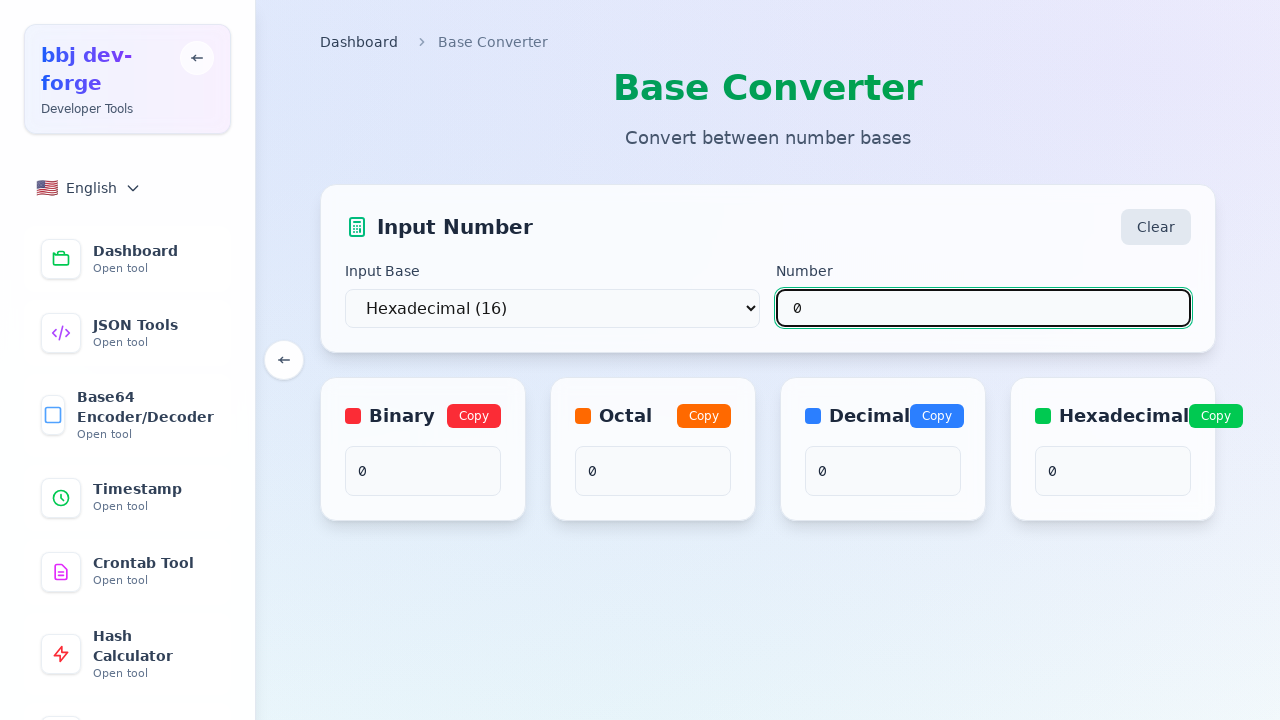

Verified base 16 result is 0 for input 0 in base 16
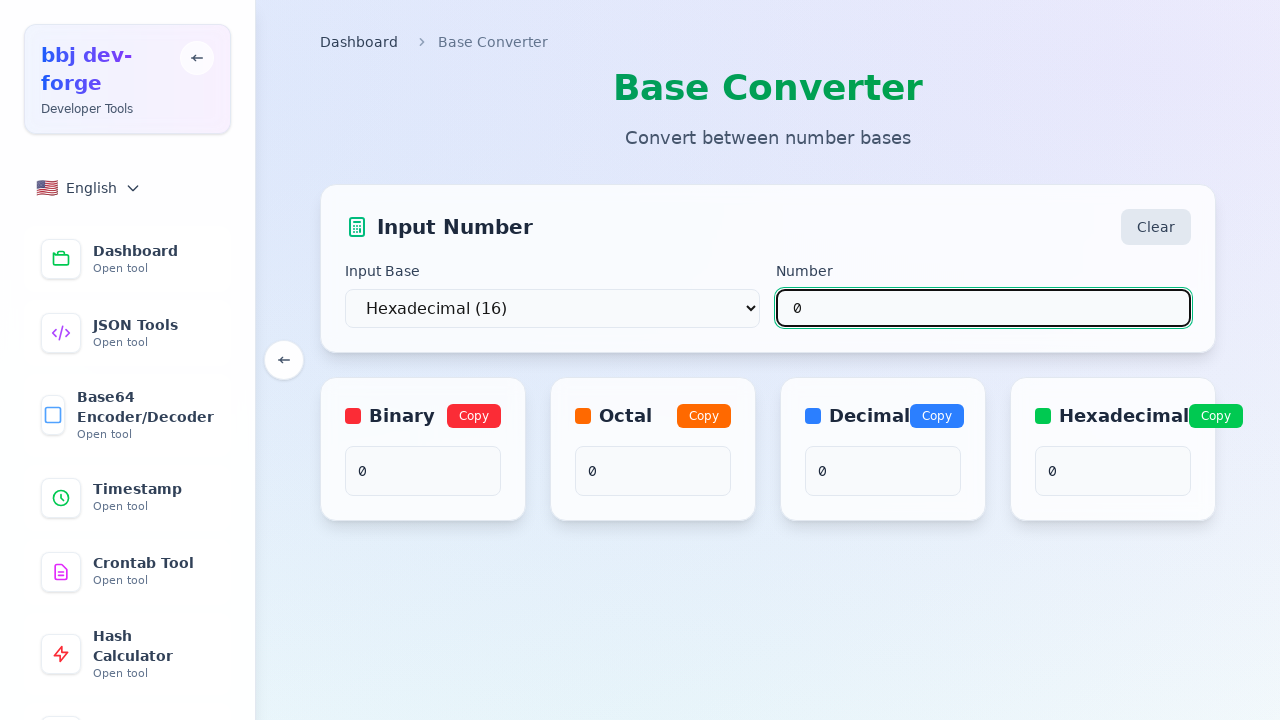

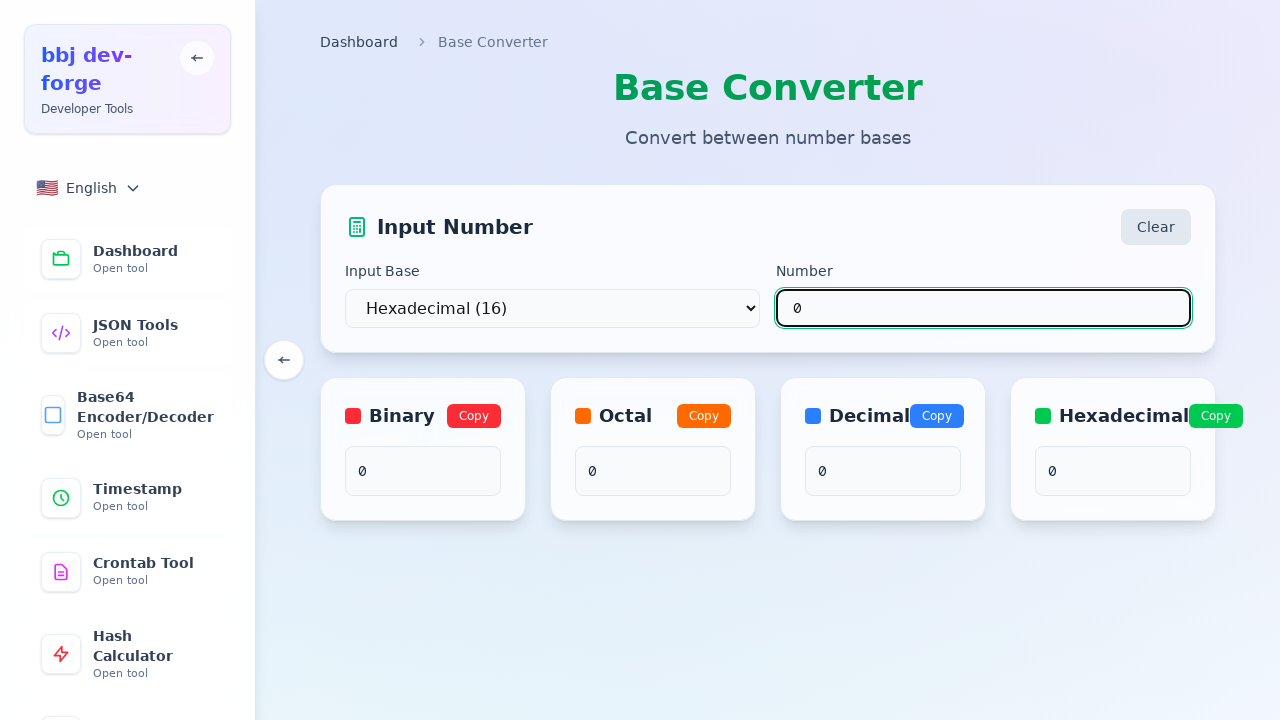